Tests iframe switching functionality by navigating to W3Schools JS tryit page, switching to an iframe to click a button inside it, then switching back to the main page to click another button.

Starting URL: https://www.w3schools.com/js/tryit.asp?filename=tryjs_myfirst

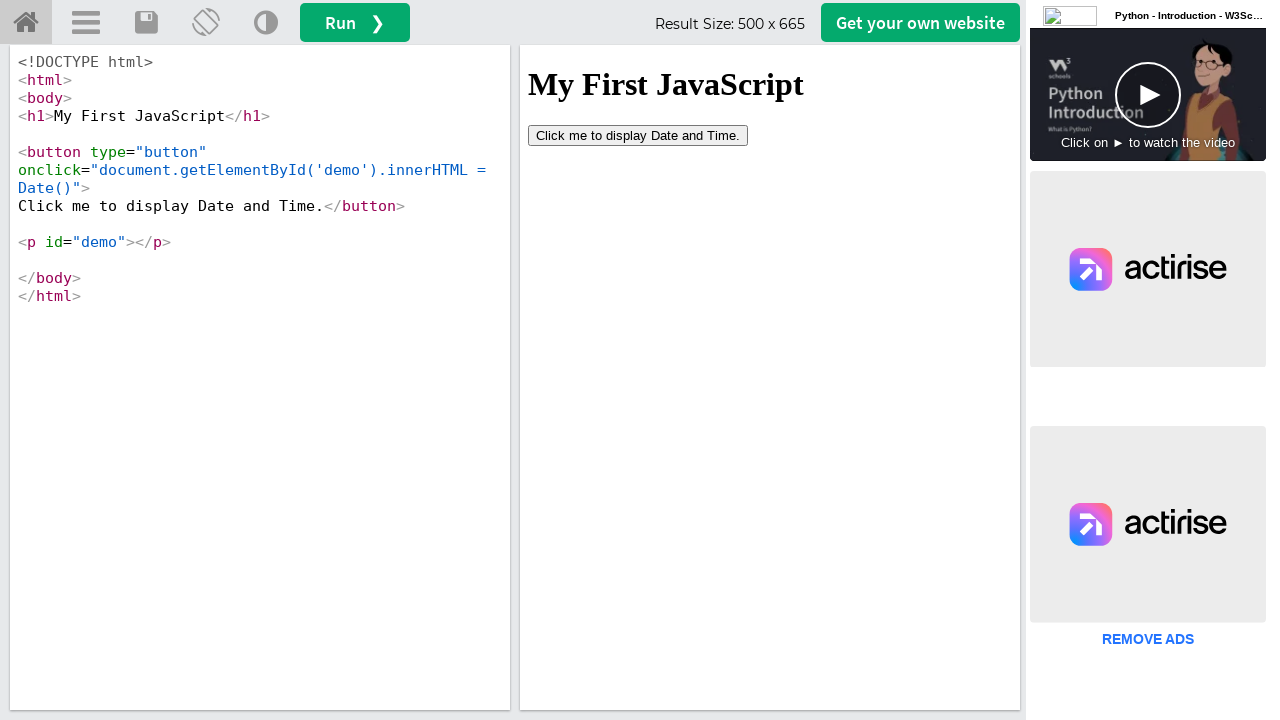

Located iframe with ID 'iframeResult'
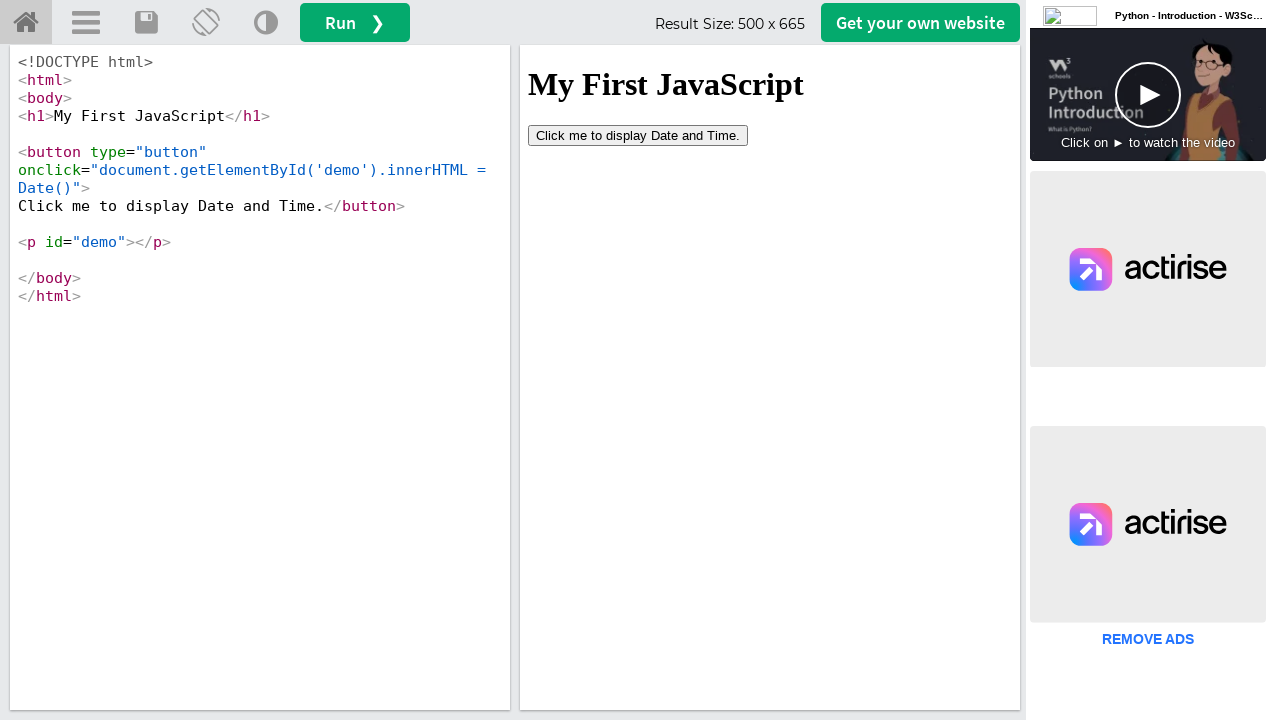

Clicked button inside iframe that contains text 'Click me to' at (638, 135) on #iframeResult >> internal:control=enter-frame >> xpath=//button[contains(text(),
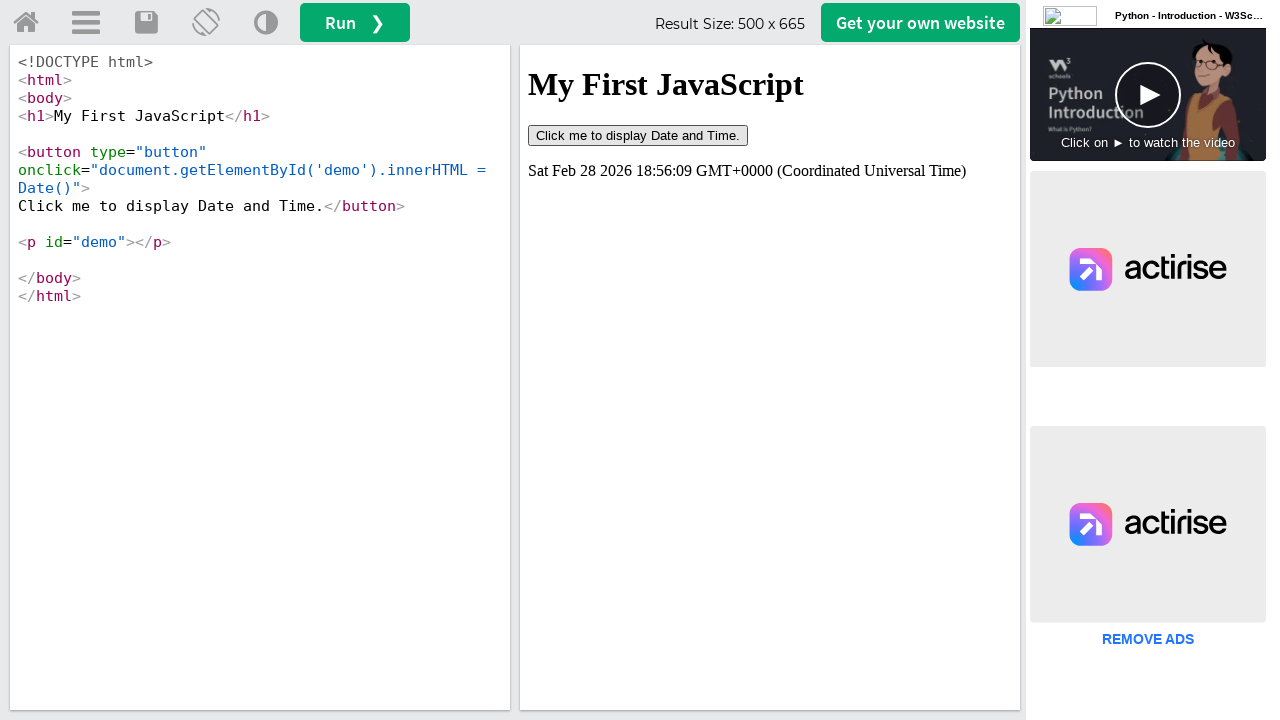

Waited 2 seconds for iframe action to complete
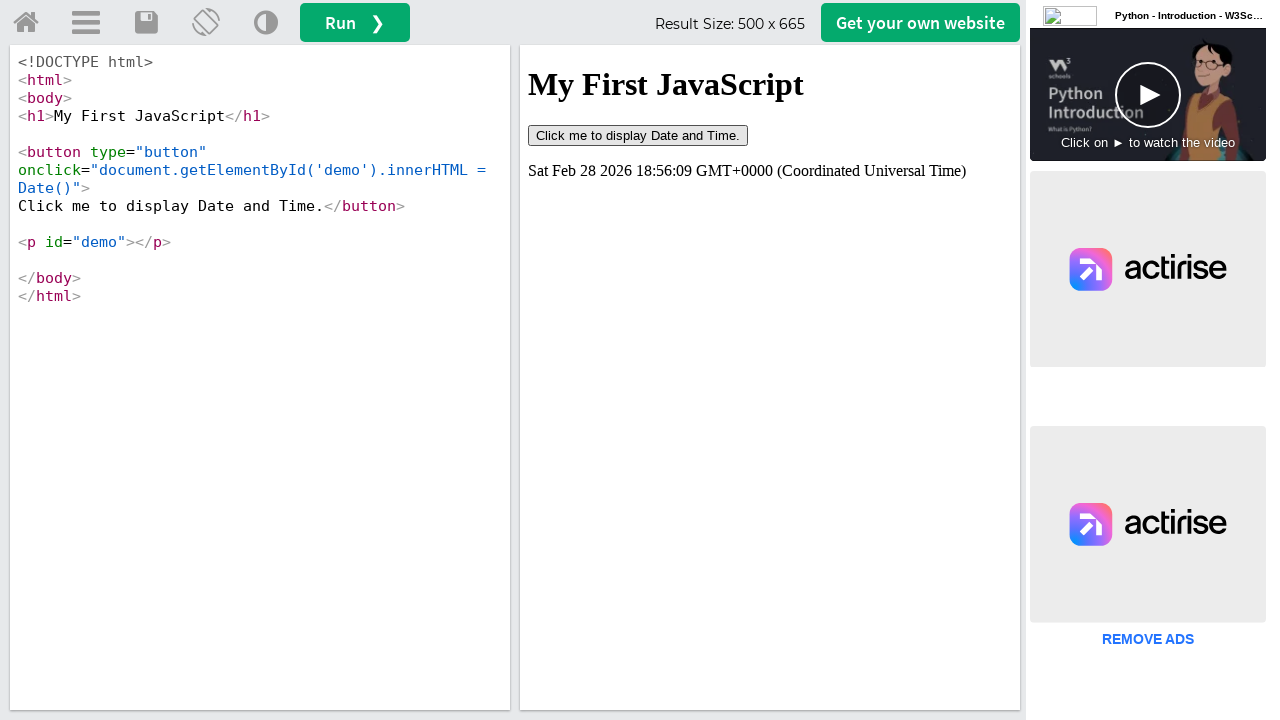

Clicked menu button on main page after switching back from iframe at (86, 23) on #menuButton
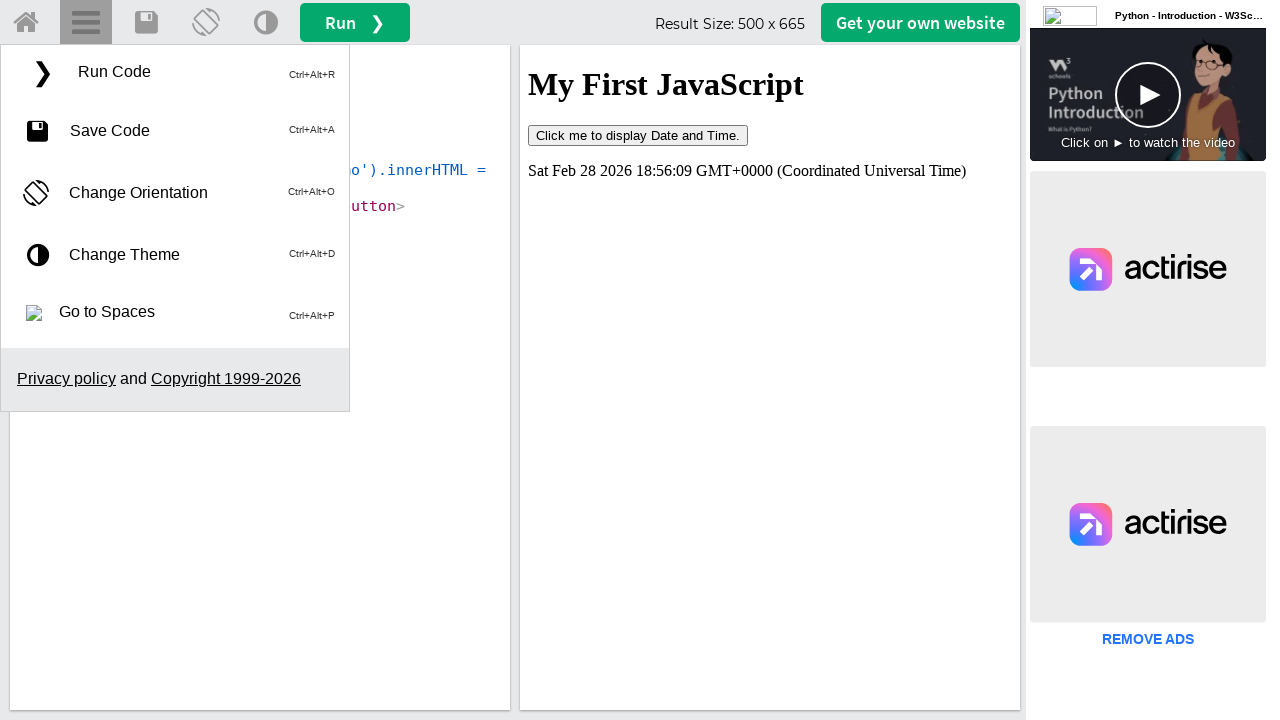

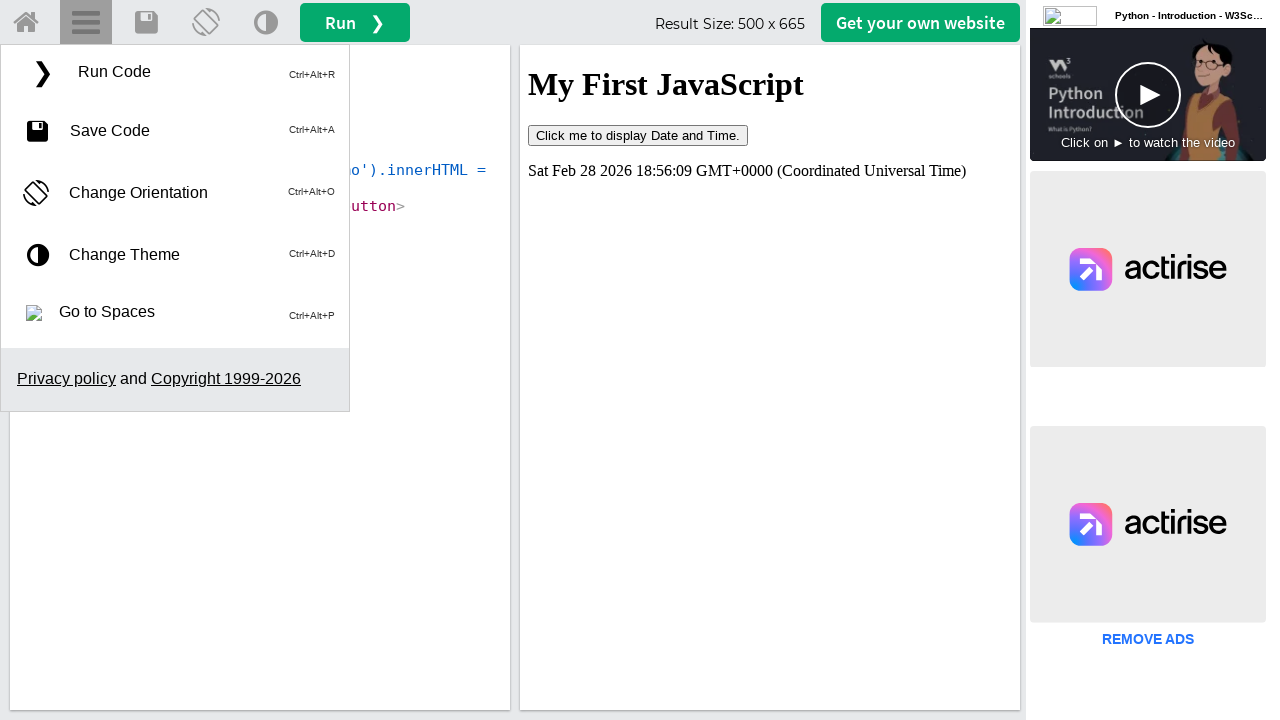